Tests table inspection on a practice automation page by verifying the table structure (rows and columns) and reading table content.

Starting URL: https://rahulshettyacademy.com/AutomationPractice/

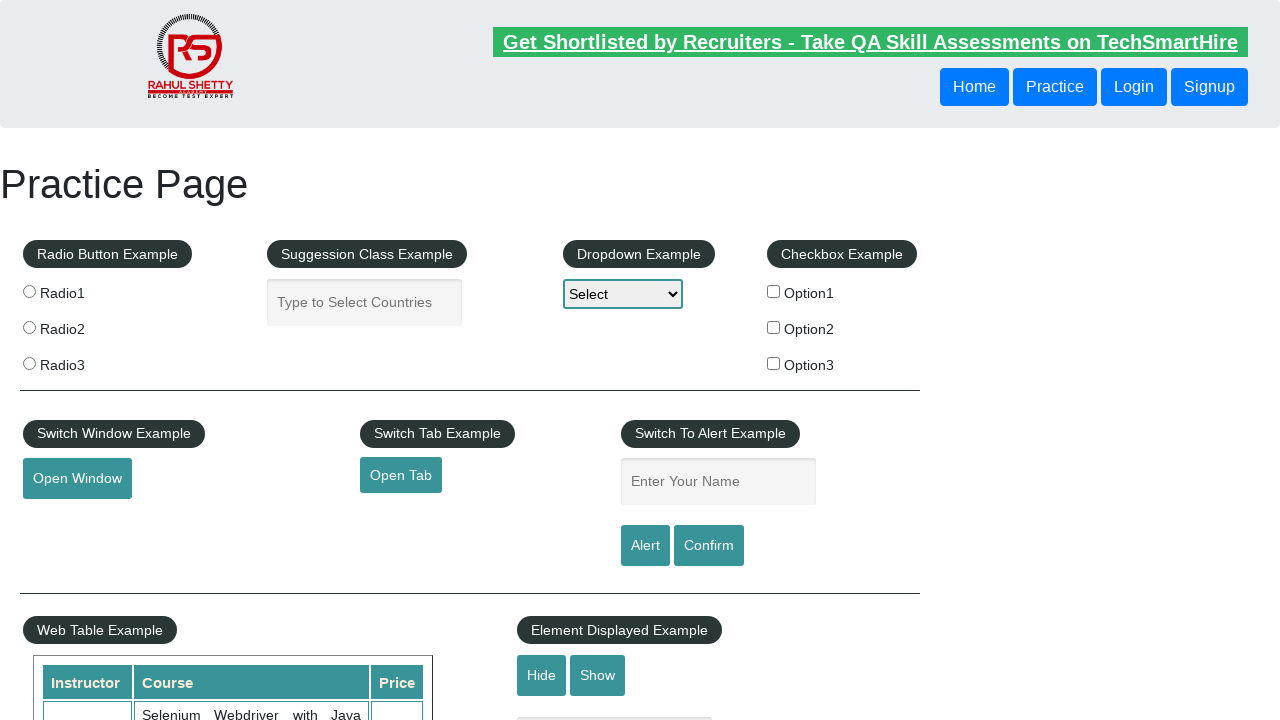

Waited for table to be visible
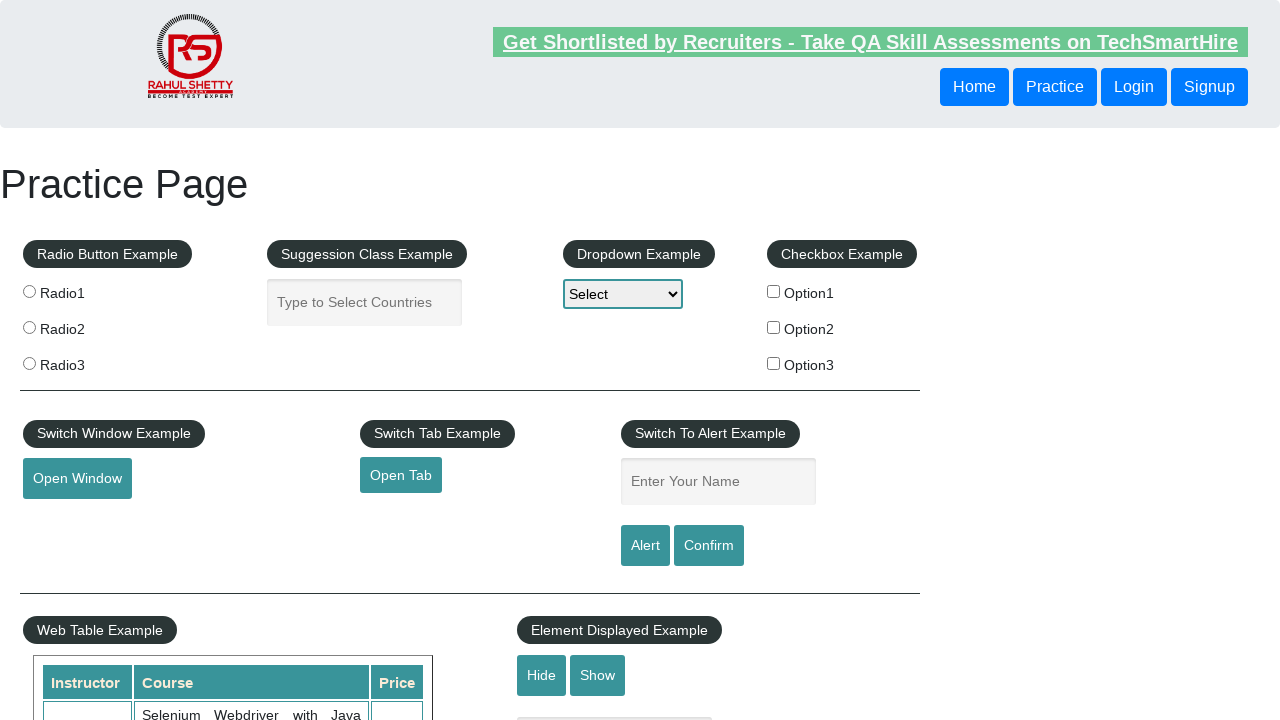

Retrieved all table rows - Total: 11 rows
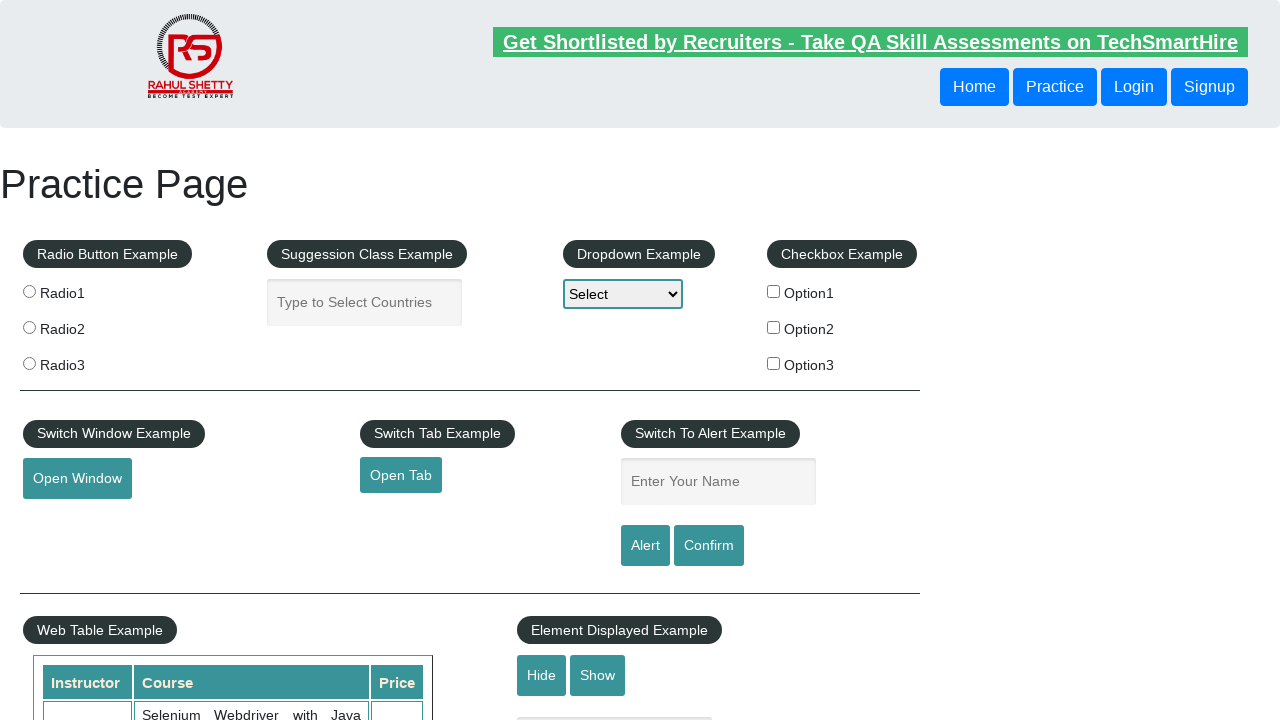

Retrieved all table column headers - Total: 3 columns
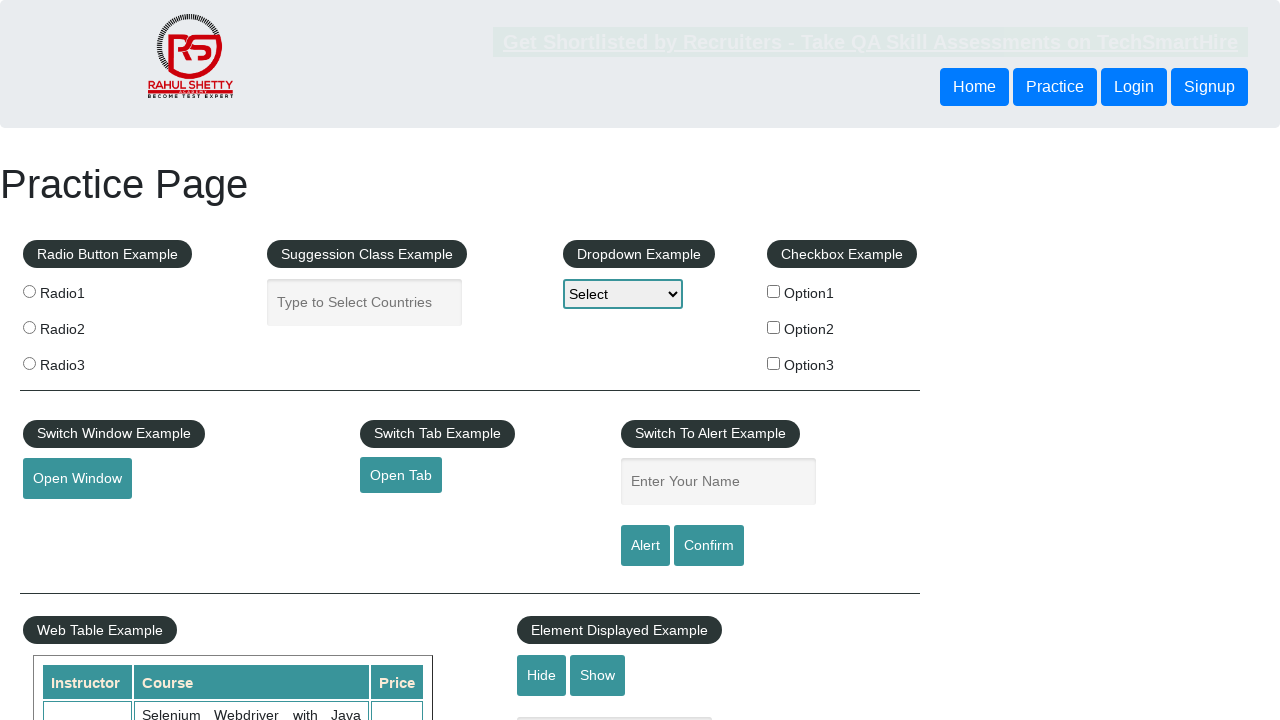

Retrieved text content from third row: 
                            Rahul Shetty
                            Learn SQL in Practical + Database Testing from Scratch
                            25
                        
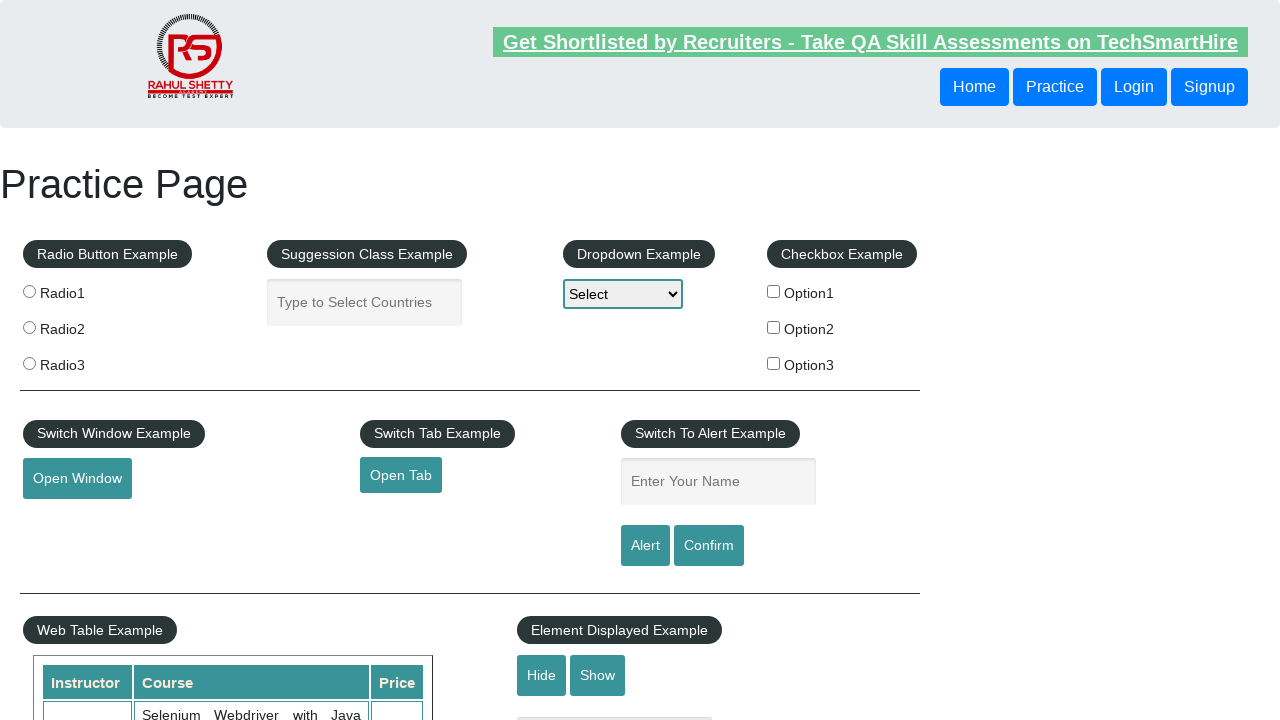

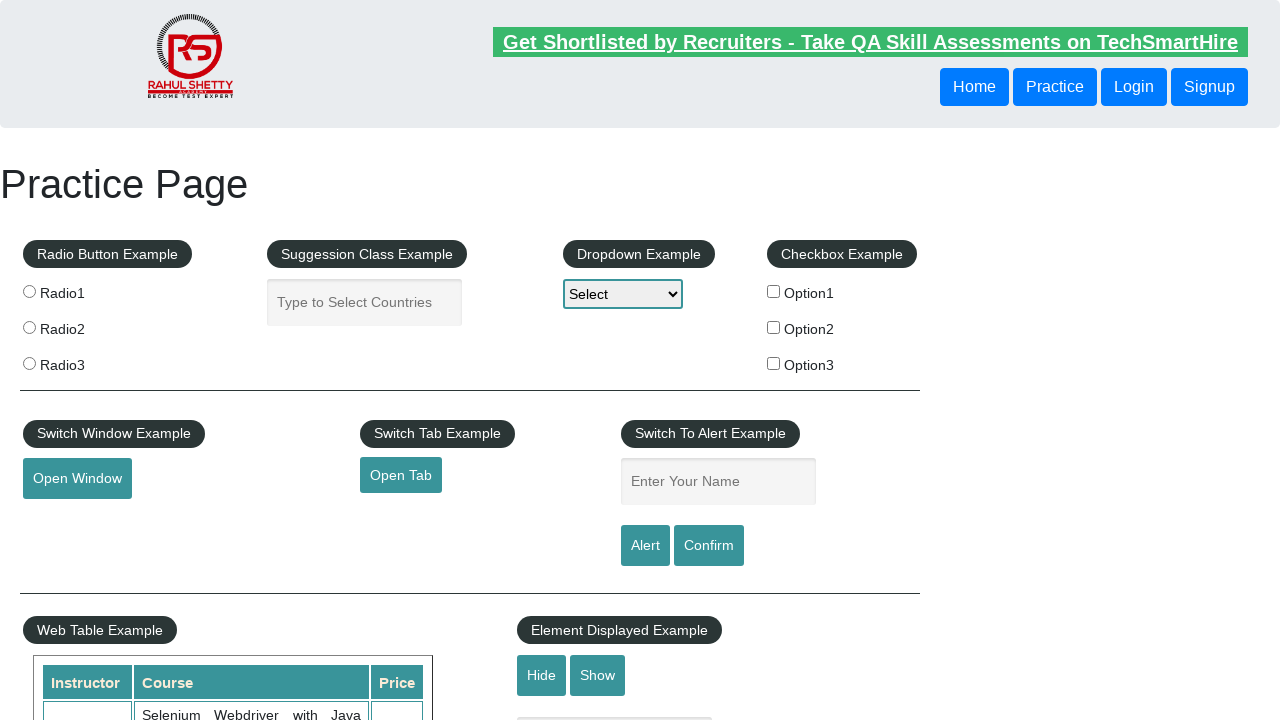